Tests JavaScript confirm alert handling by clicking a button to trigger an alert, accepting it, verifying the result, then repeating the process but dismissing the alert instead, and finally navigating to the home page.

Starting URL: https://www.w3schools.com/js/tryit.asp?filename=tryjs_confirm

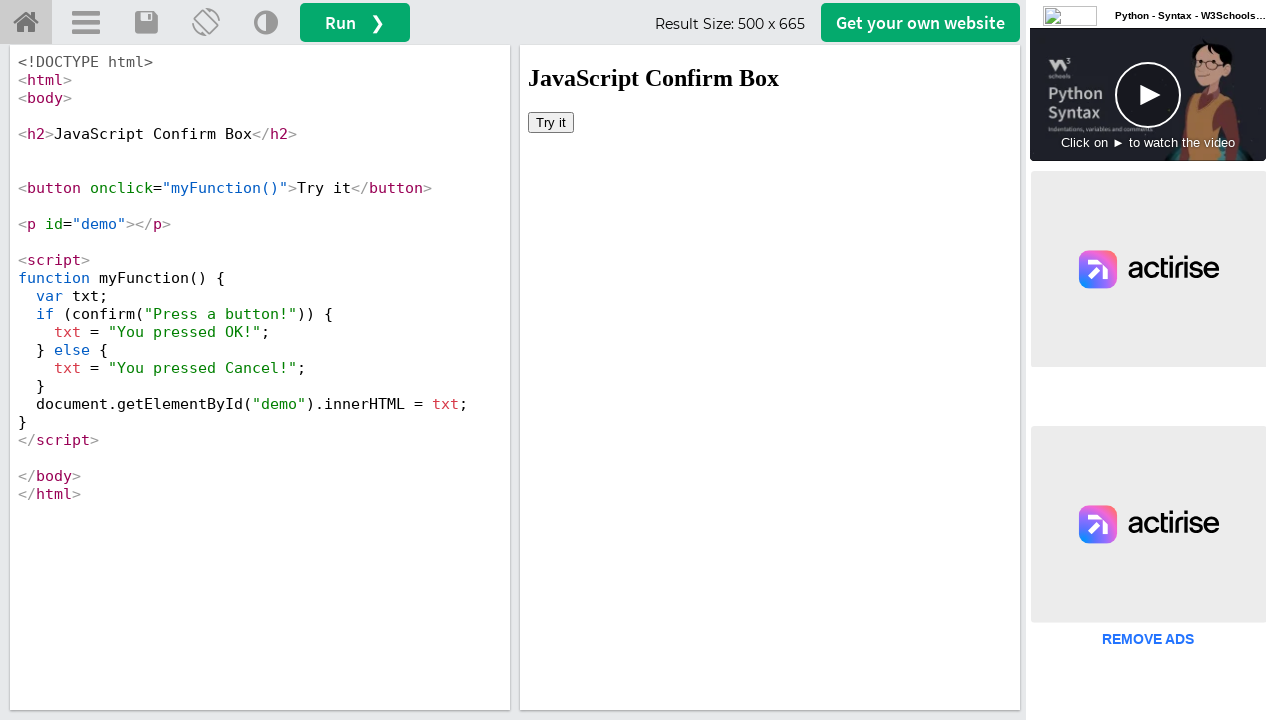

Located iframe element for example content
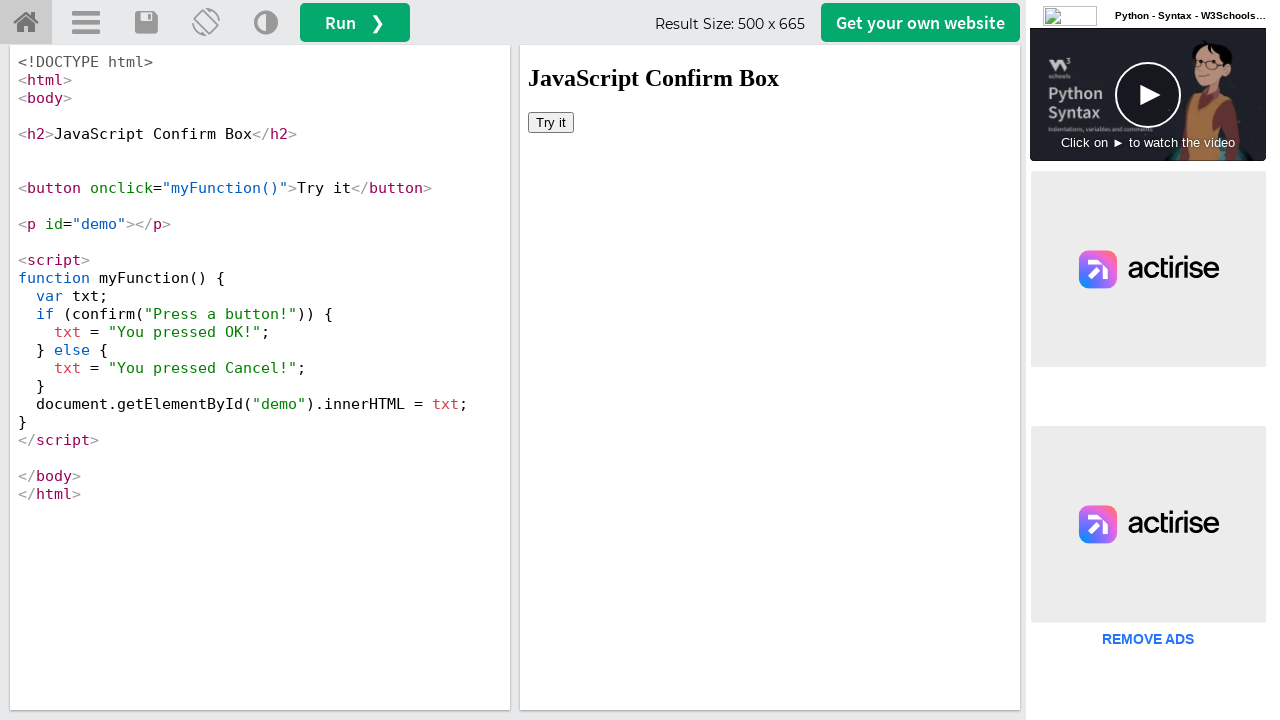

Clicked button to trigger confirm alert at (551, 122) on #iframeResult >> internal:control=enter-frame >> xpath=/html/body/button
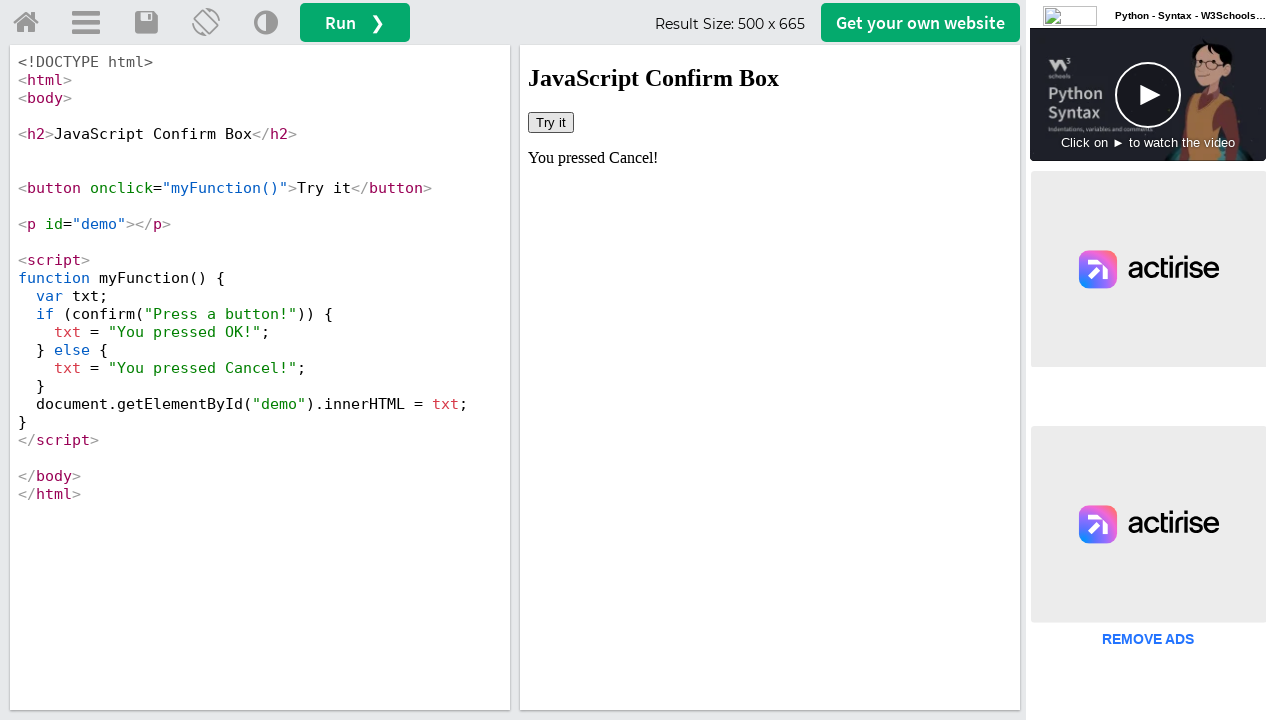

Set up dialog handler to accept alerts
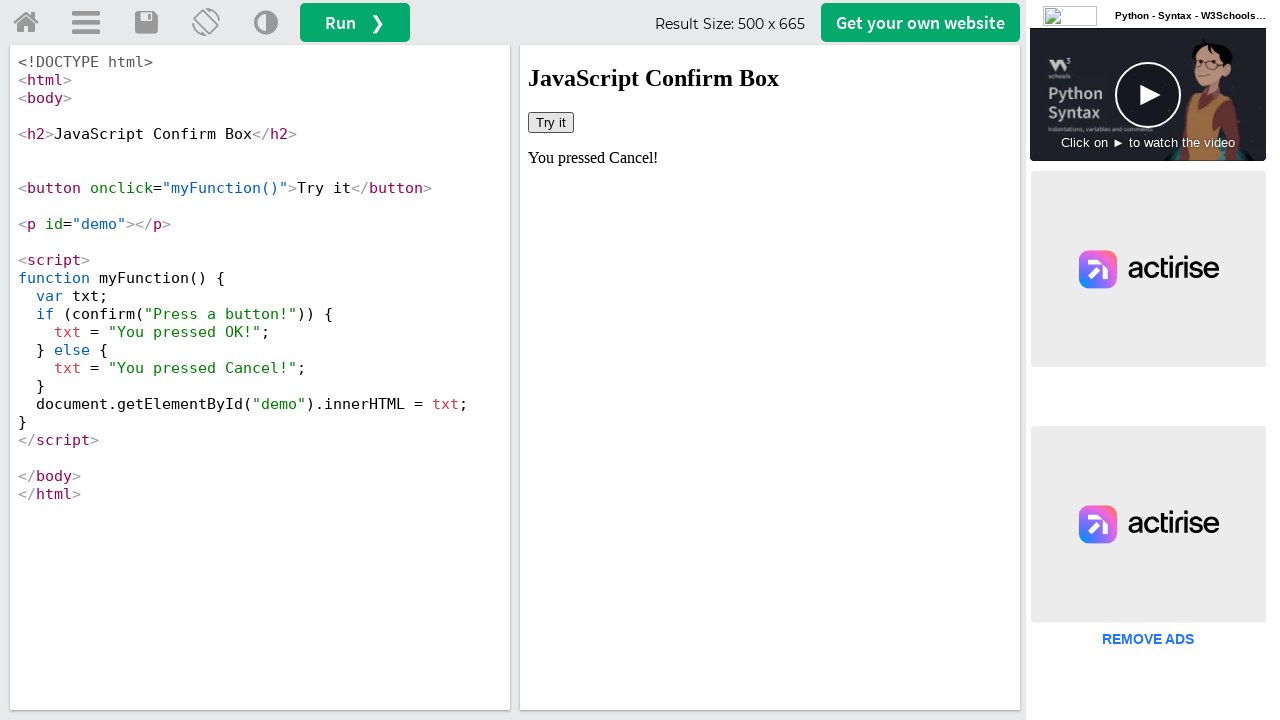

Clicked button again to trigger alert with handler active at (551, 122) on #iframeResult >> internal:control=enter-frame >> xpath=/html/body/button
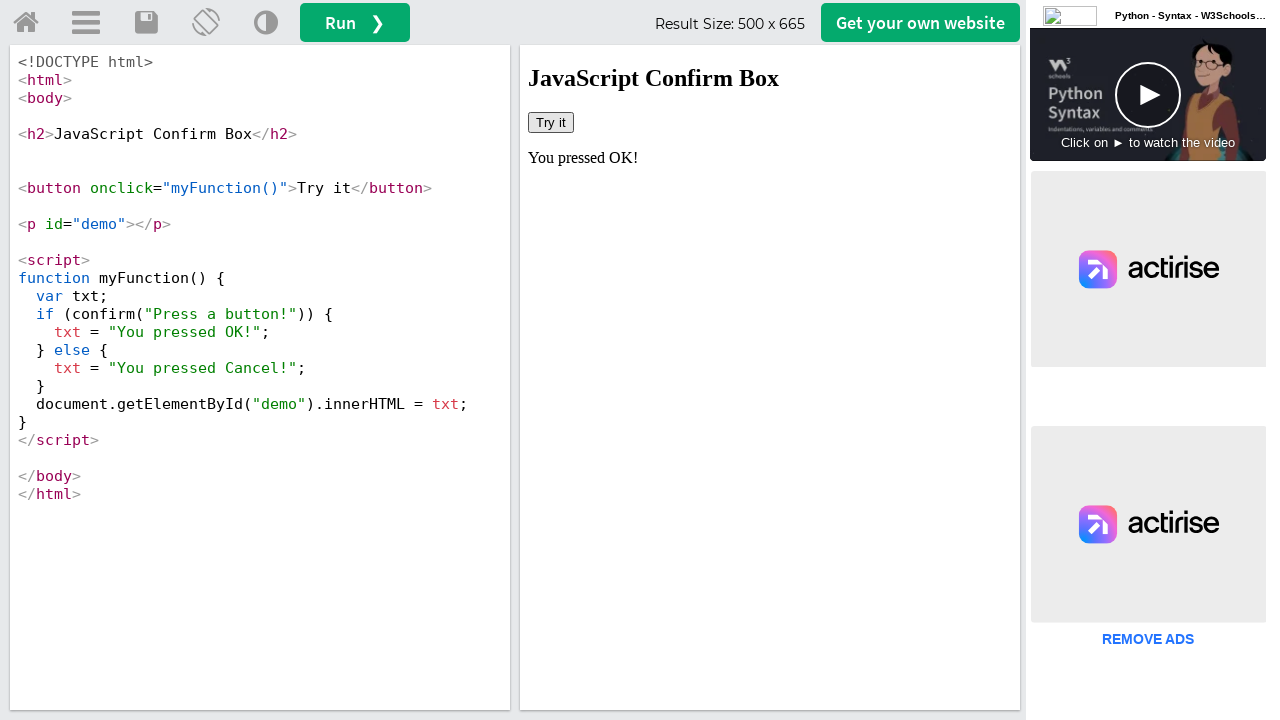

Waited for alert result to be processed
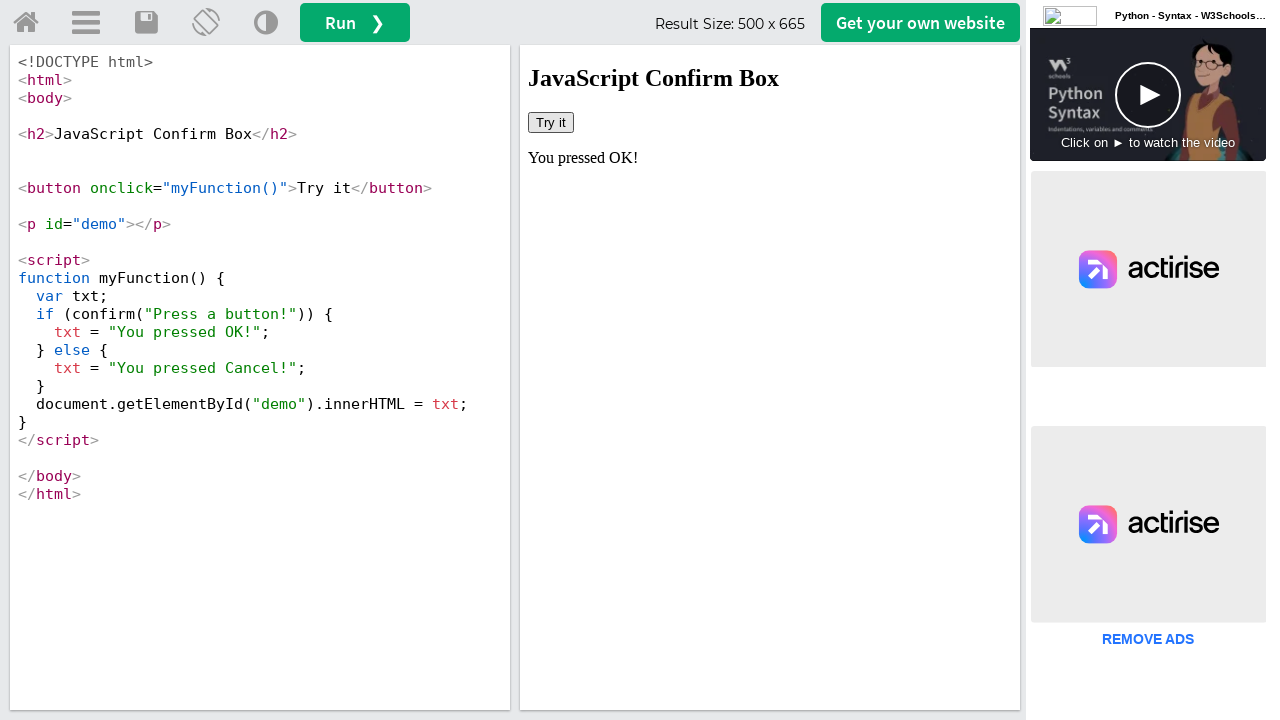

Reloaded the page
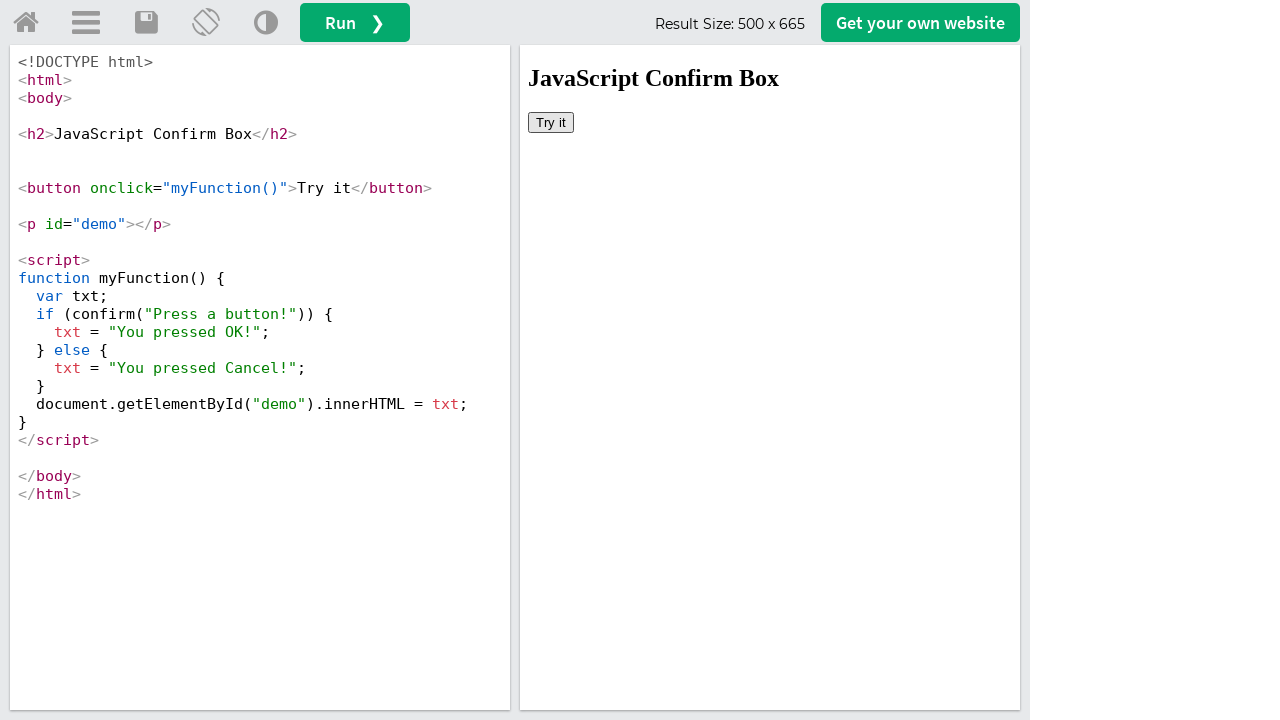

Waited for page to fully load after refresh
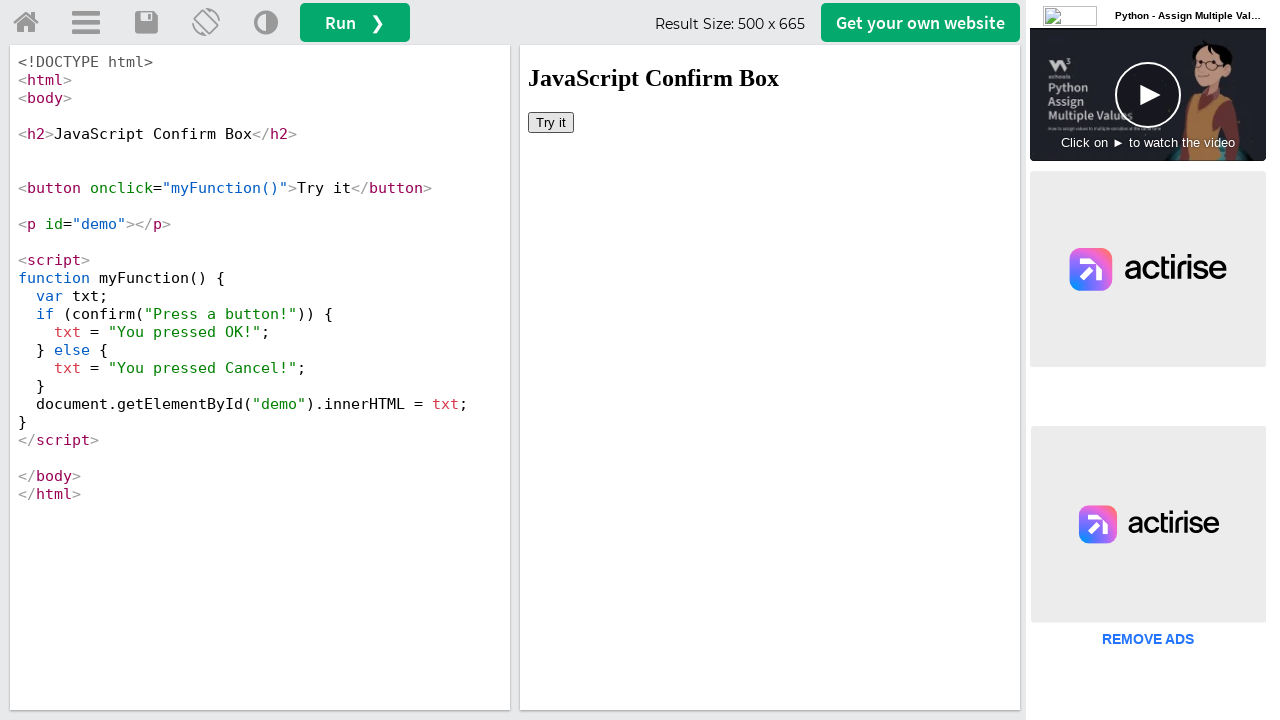

Located iframe element again after page refresh
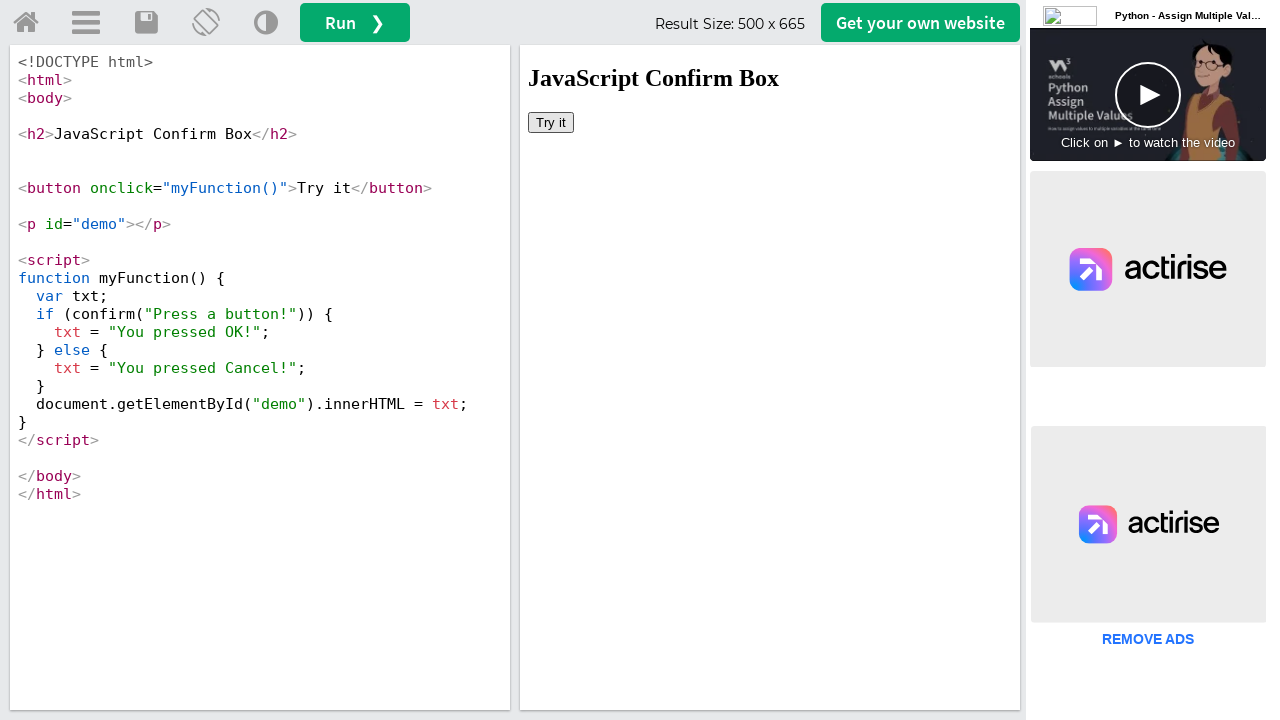

Set up dialog handler to dismiss alerts
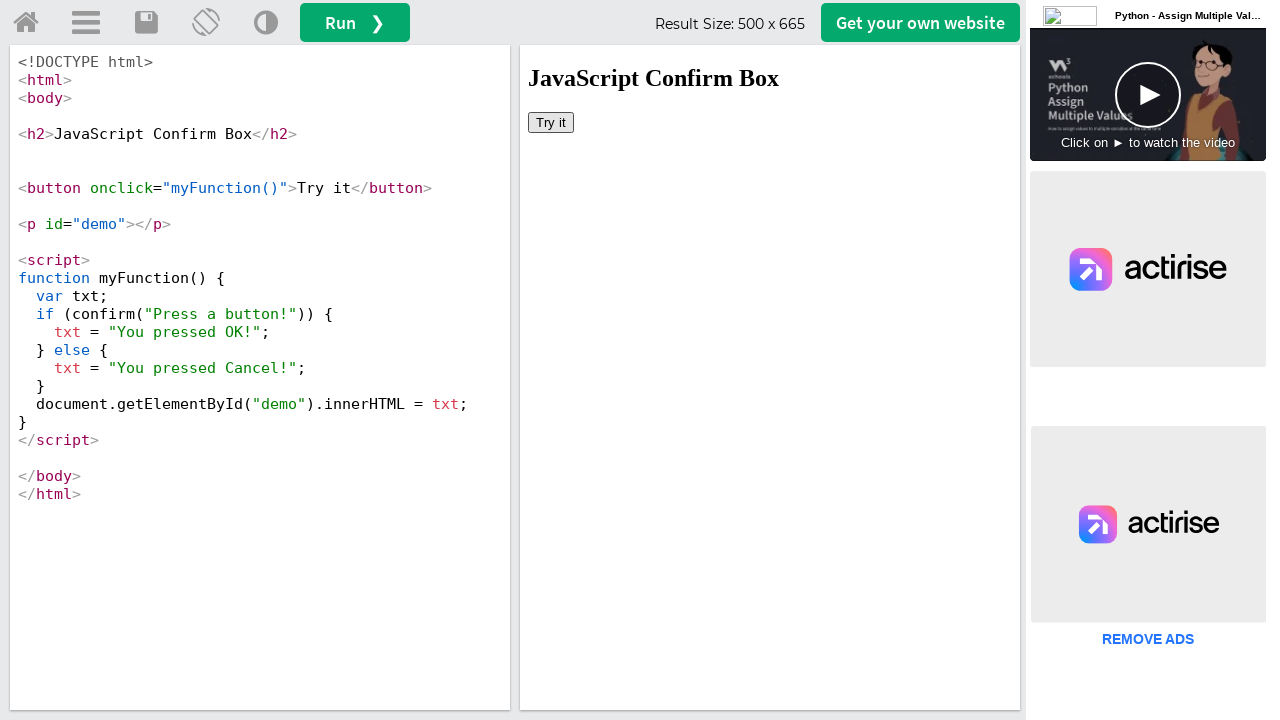

Clicked button to trigger alert for dismissal test at (551, 122) on #iframeResult >> internal:control=enter-frame >> xpath=/html/body/button
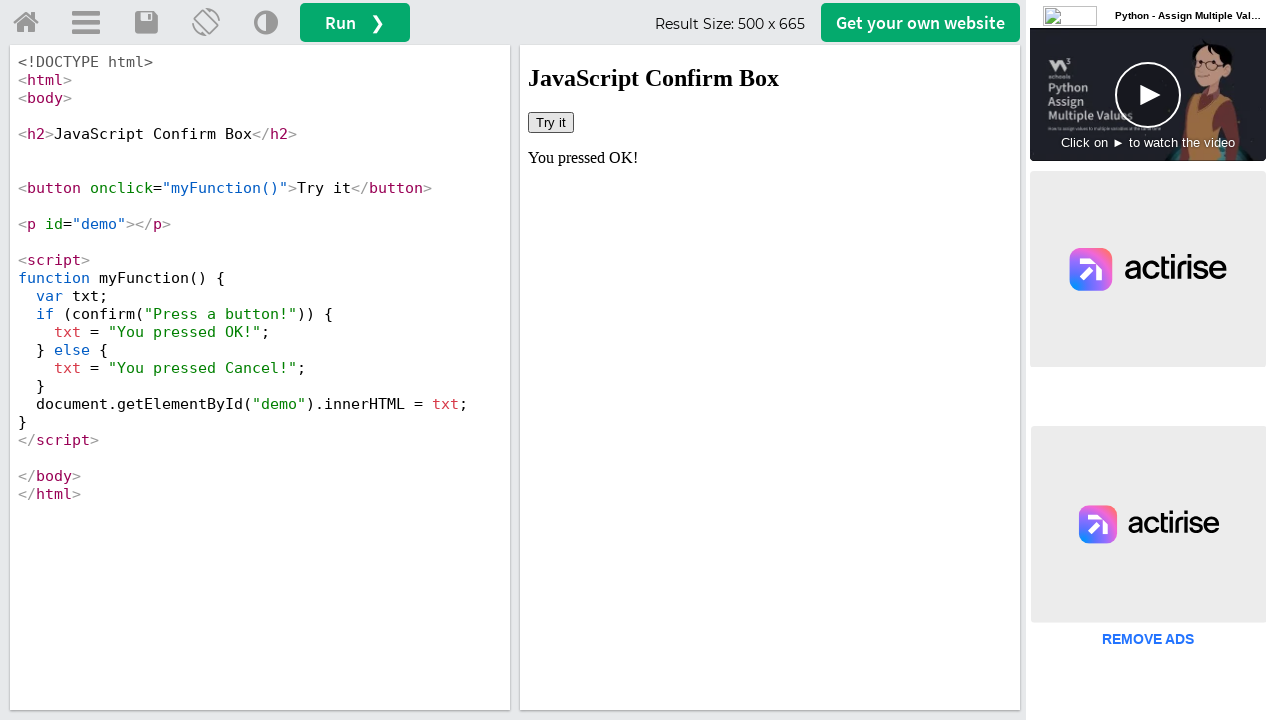

Waited for dismissal result to be processed
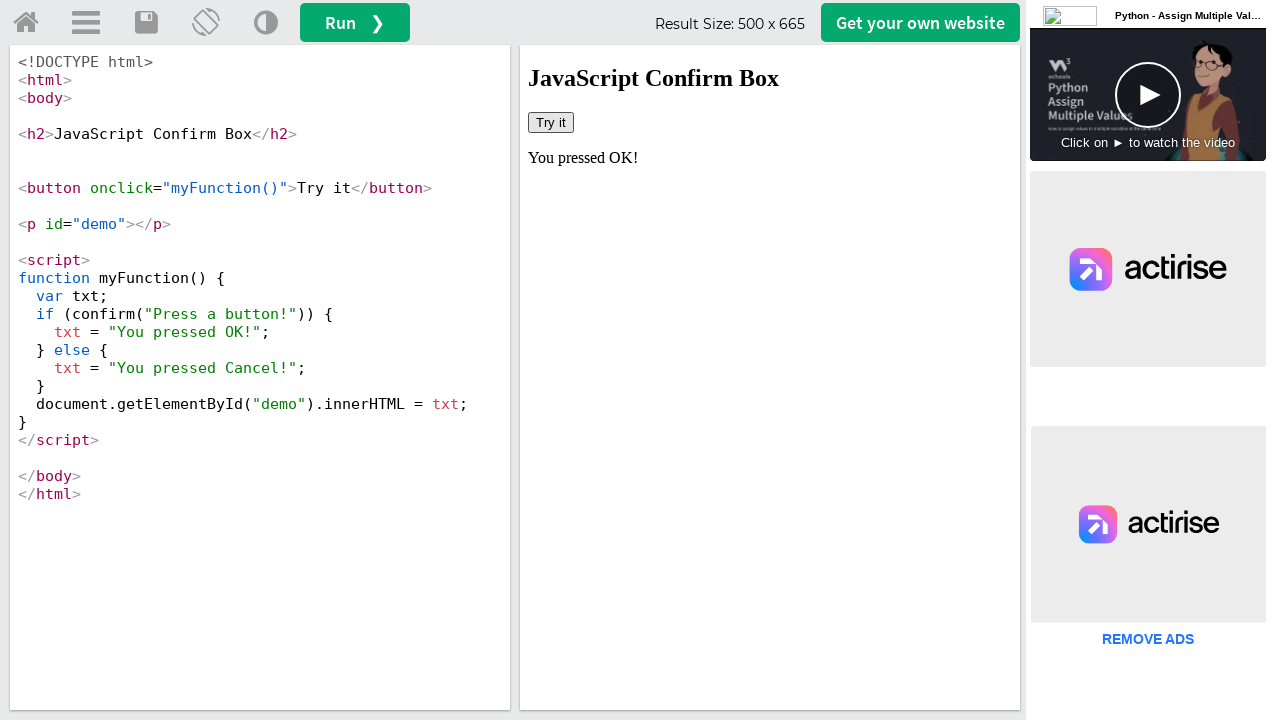

Clicked home link to navigate back to home page at (26, 23) on #tryhome
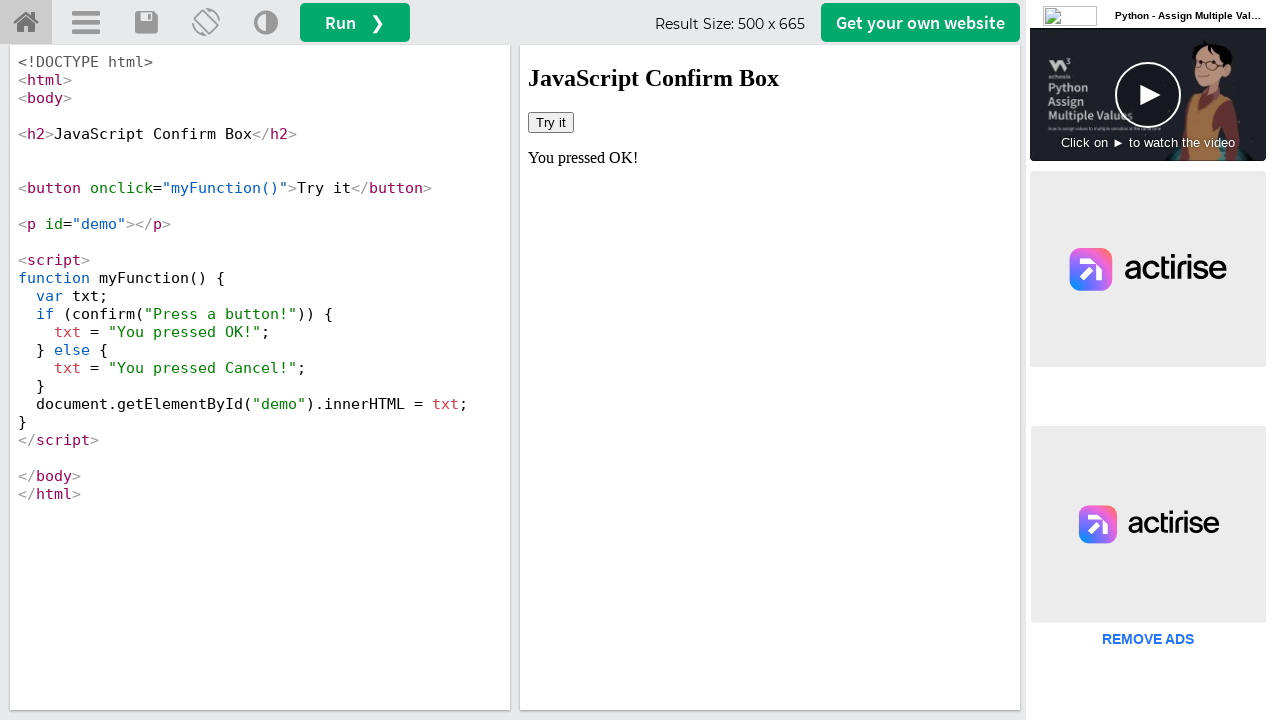

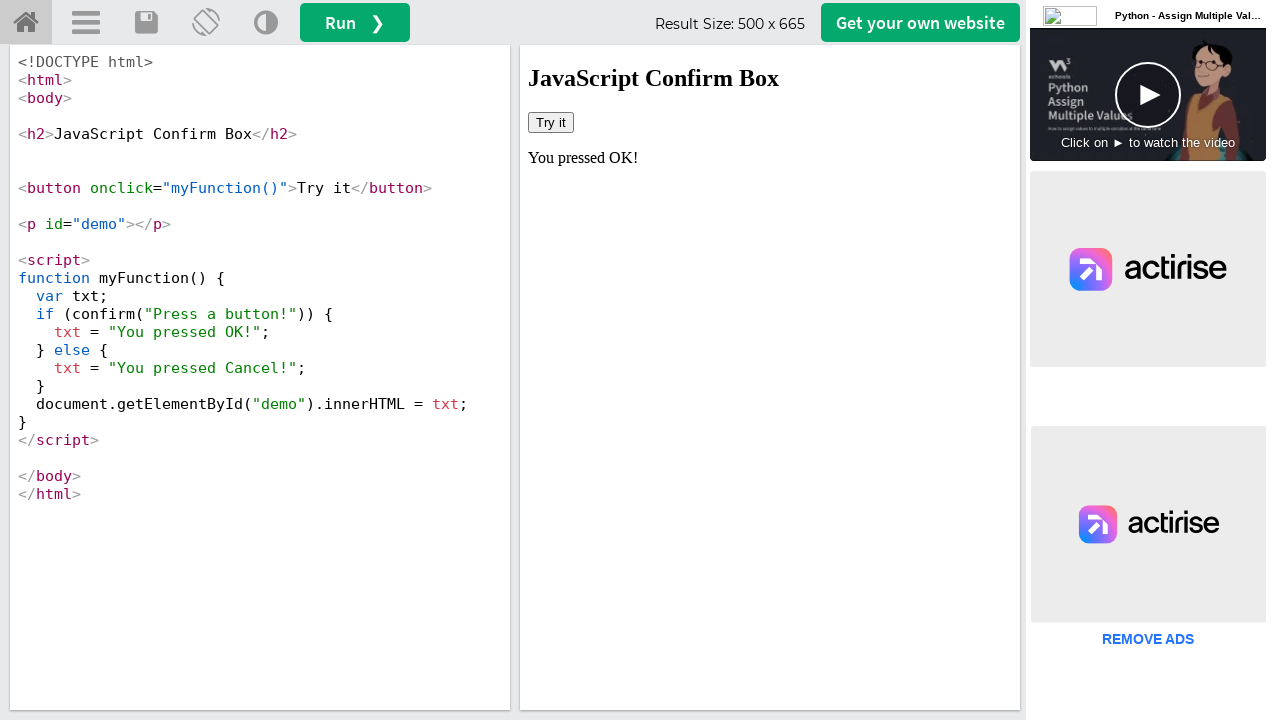